Tests navigating to a page, clicking a link identified by a mathematically calculated text value, then filling out a form with personal information fields (first name, last name, city, country) and submitting it.

Starting URL: http://suninjuly.github.io/find_link_text

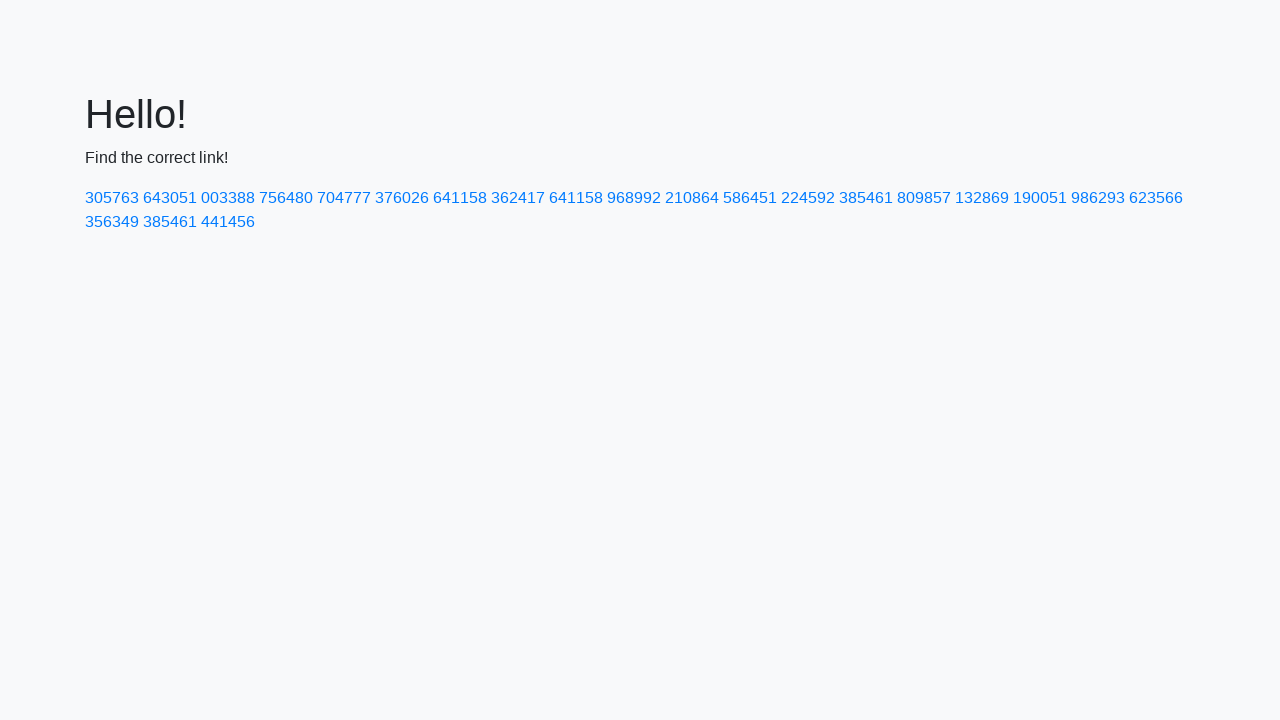

Clicked link with mathematically calculated text value (224592) at (808, 198) on text=224592
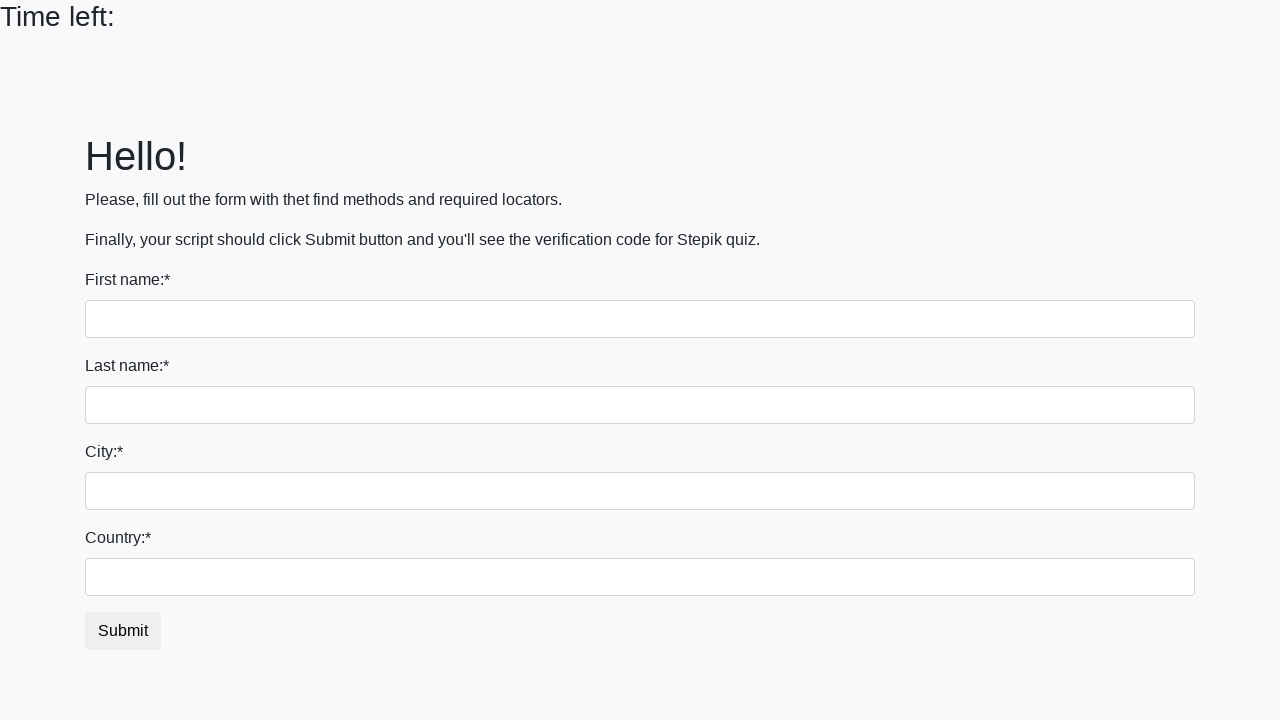

Filled first name field with 'Ivan' on input
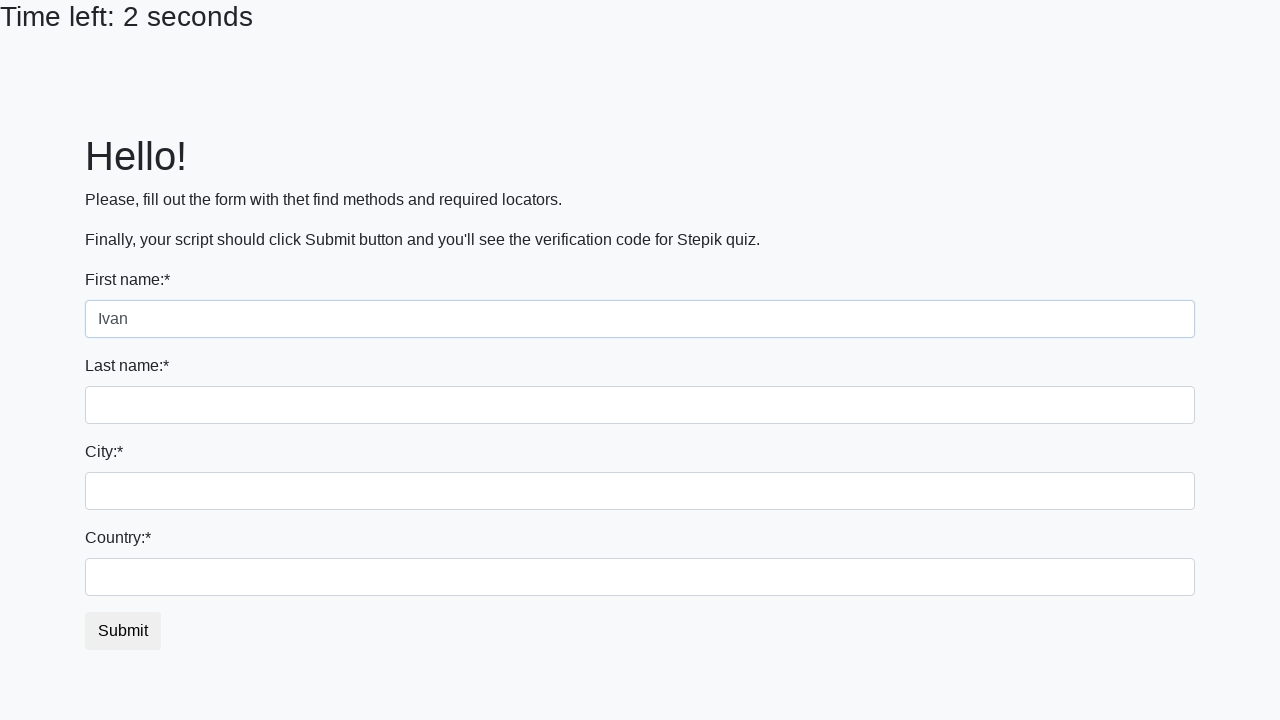

Filled last name field with 'Petrov' on input[name='last_name']
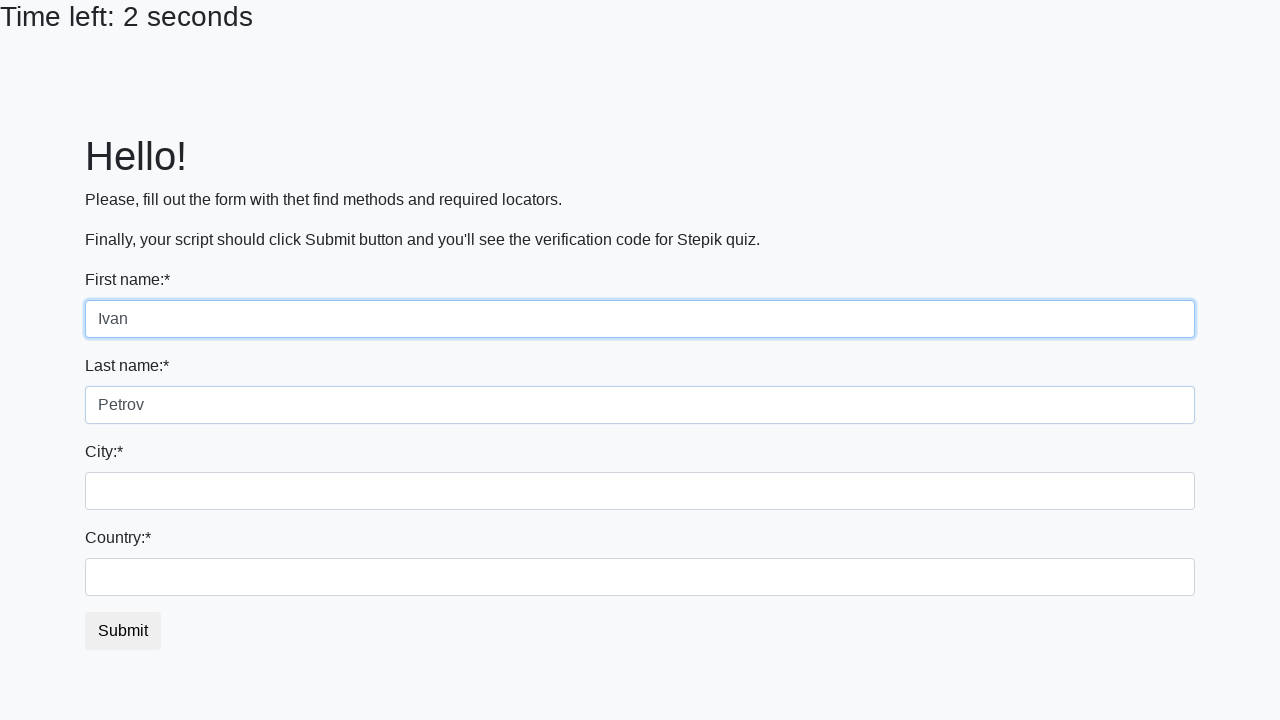

Filled city field with 'Smolensk' on .city
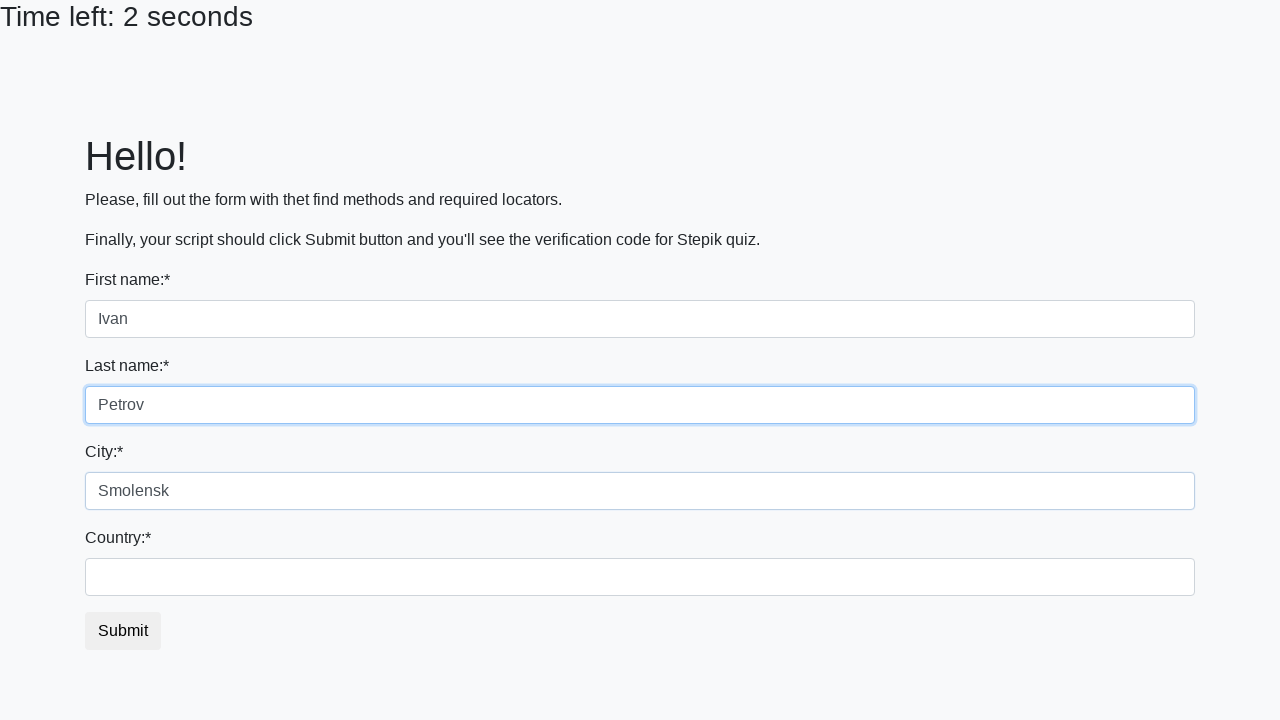

Filled country field with 'Russia' on #country
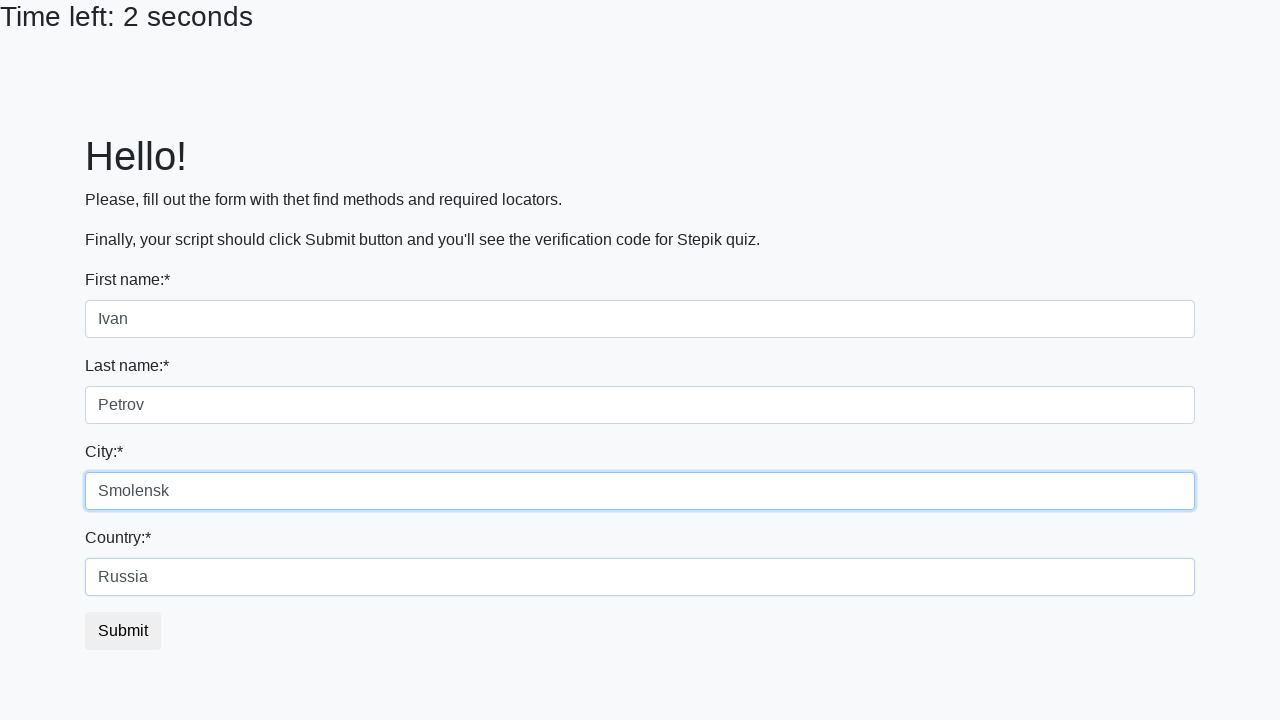

Clicked submit button to complete form submission at (123, 631) on button
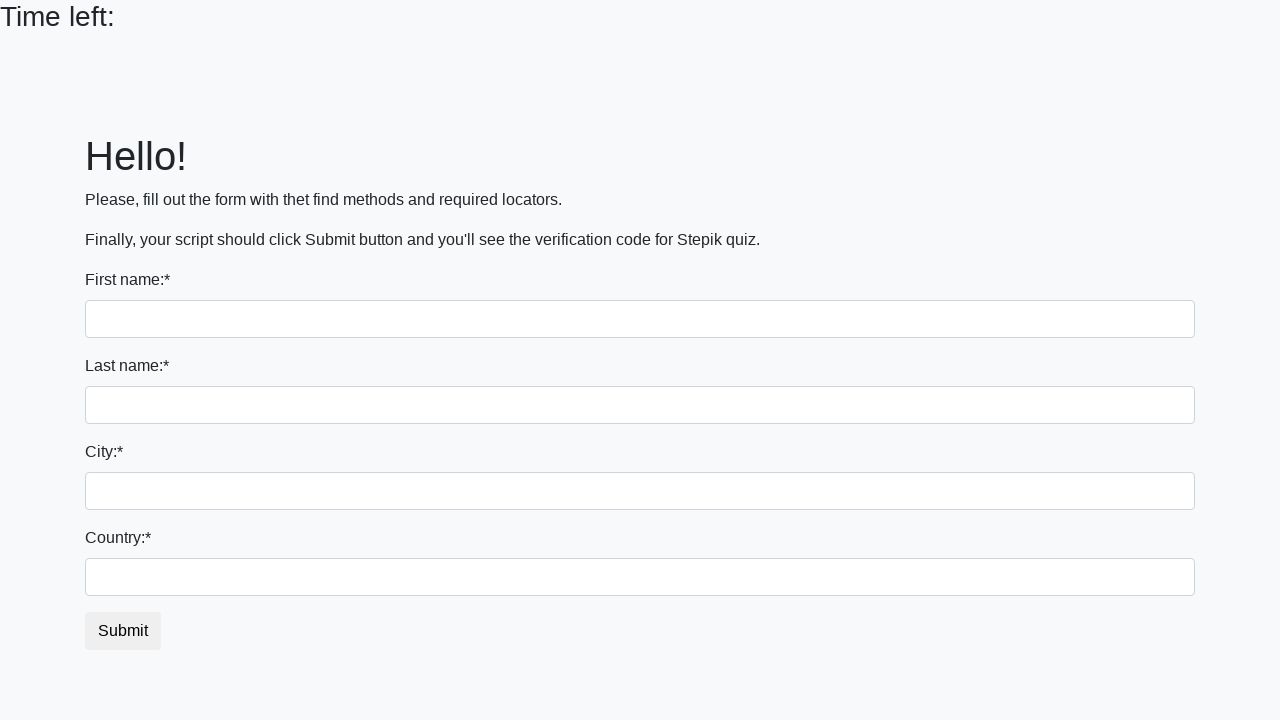

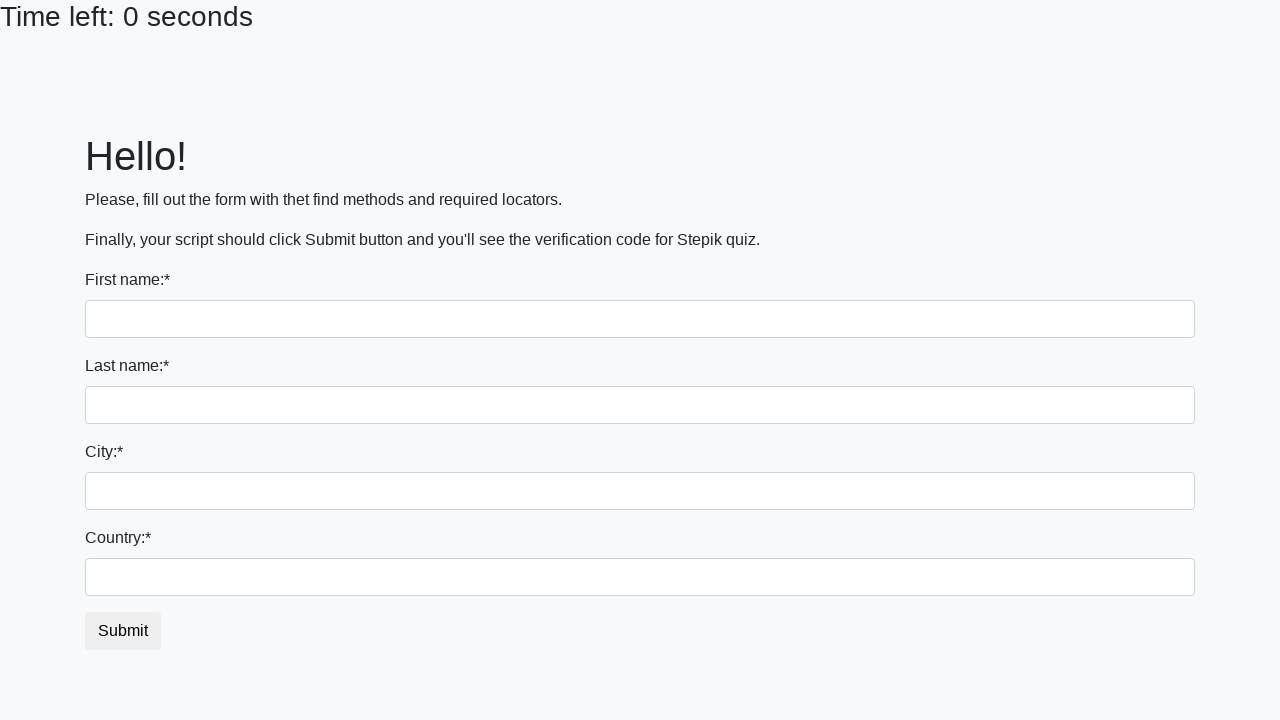